Navigates to IMDb homepage and maximizes the browser window. This is a minimal setup test with no additional interactions.

Starting URL: https://www.imdb.com/

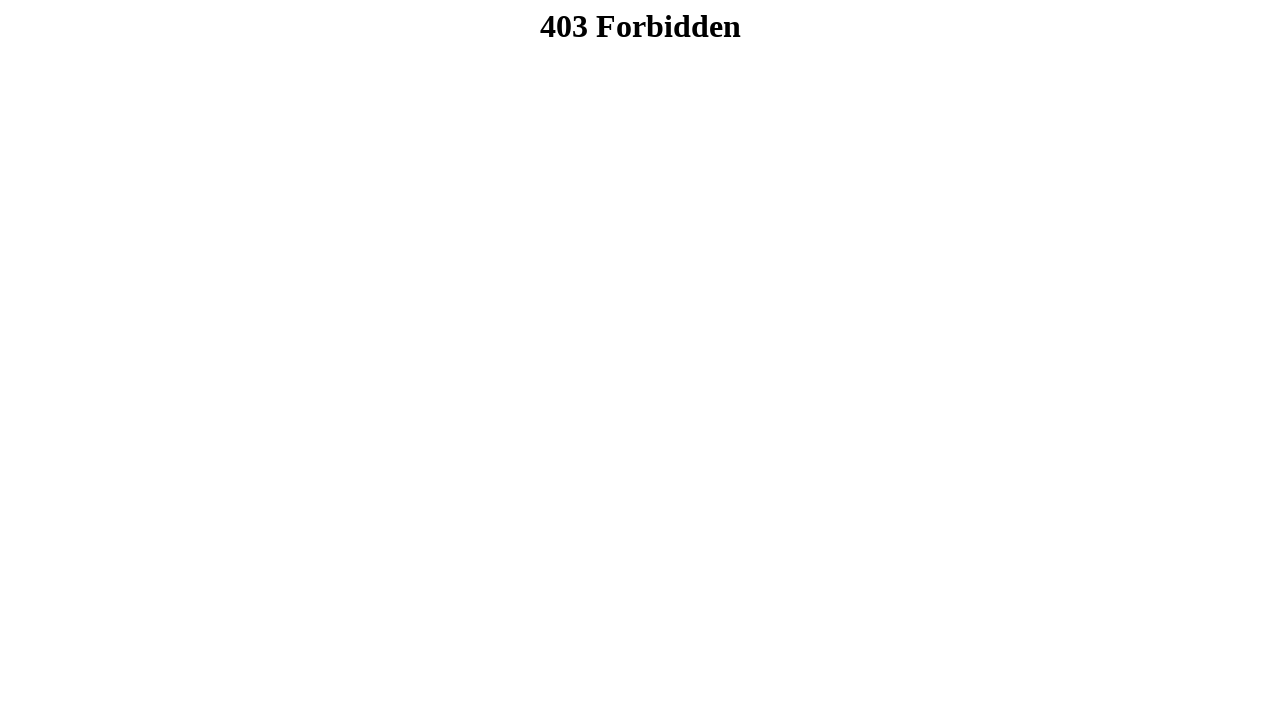

Navigated to IMDb homepage
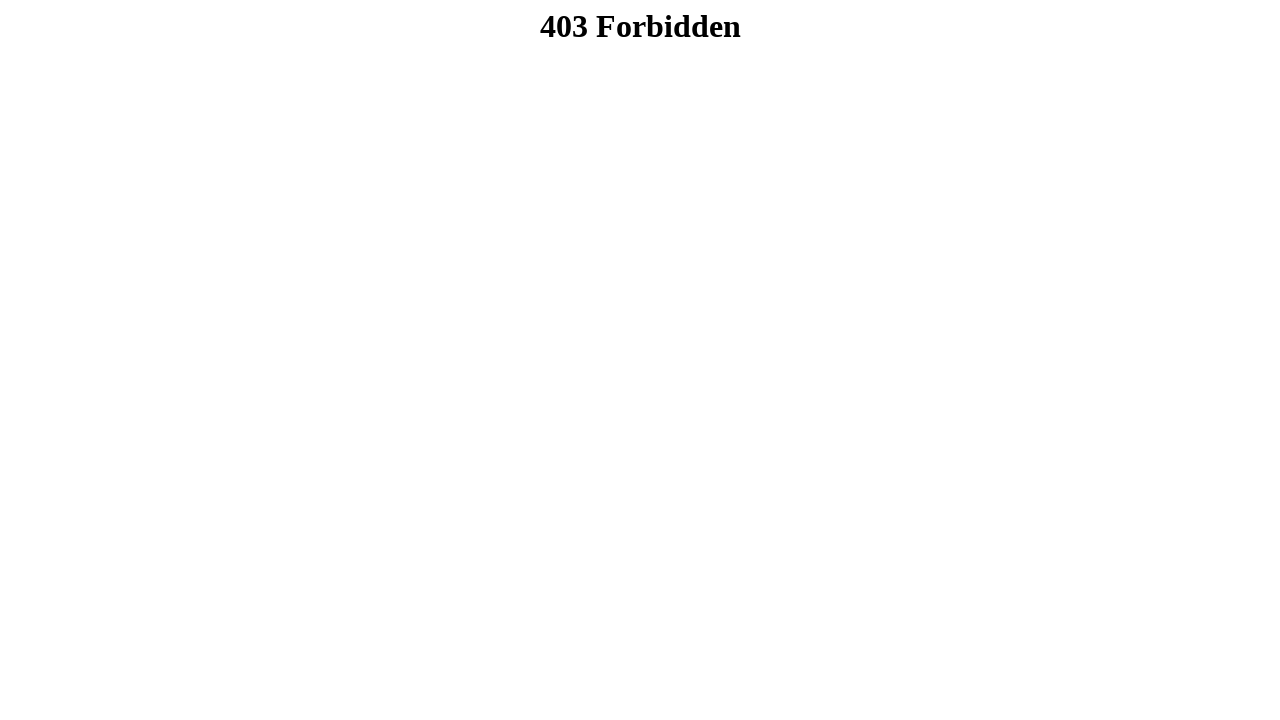

Set viewport size to 1920x1080 to maximize browser window
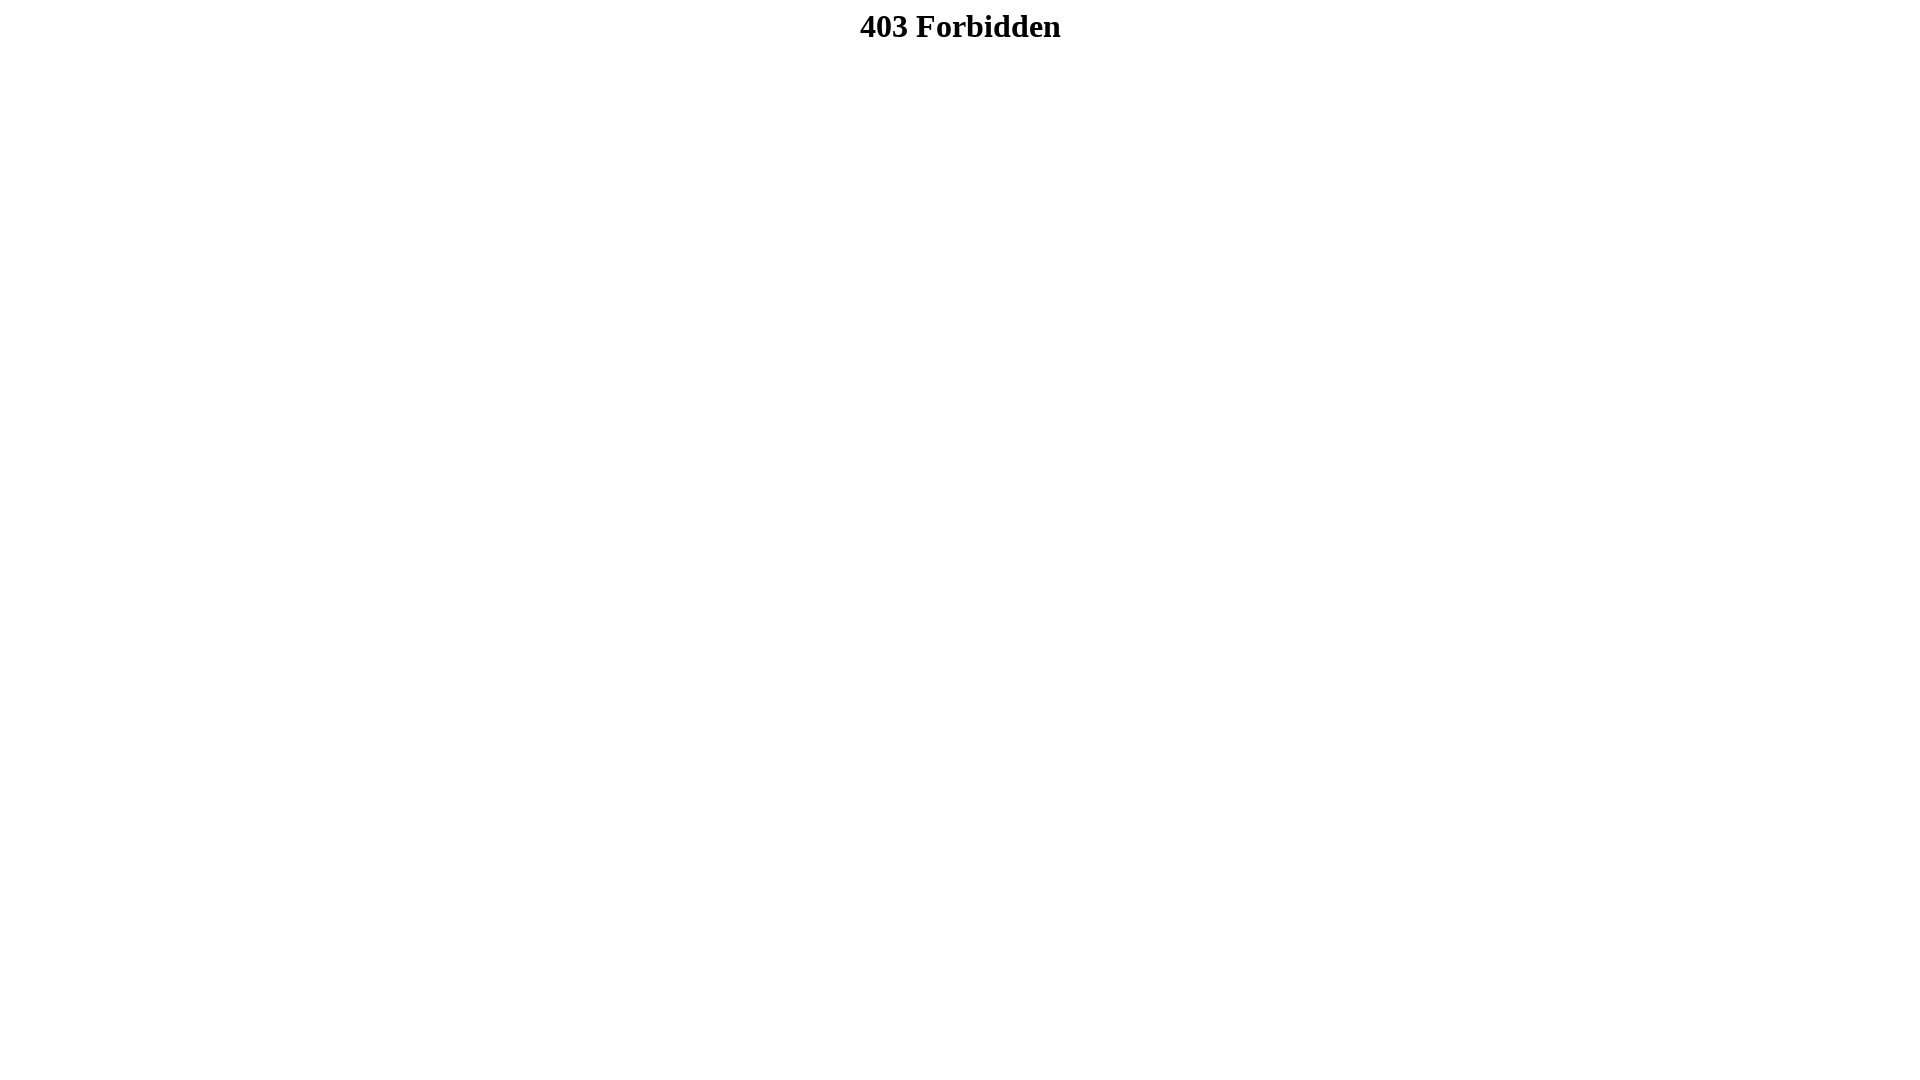

IMDb homepage fully loaded and ready
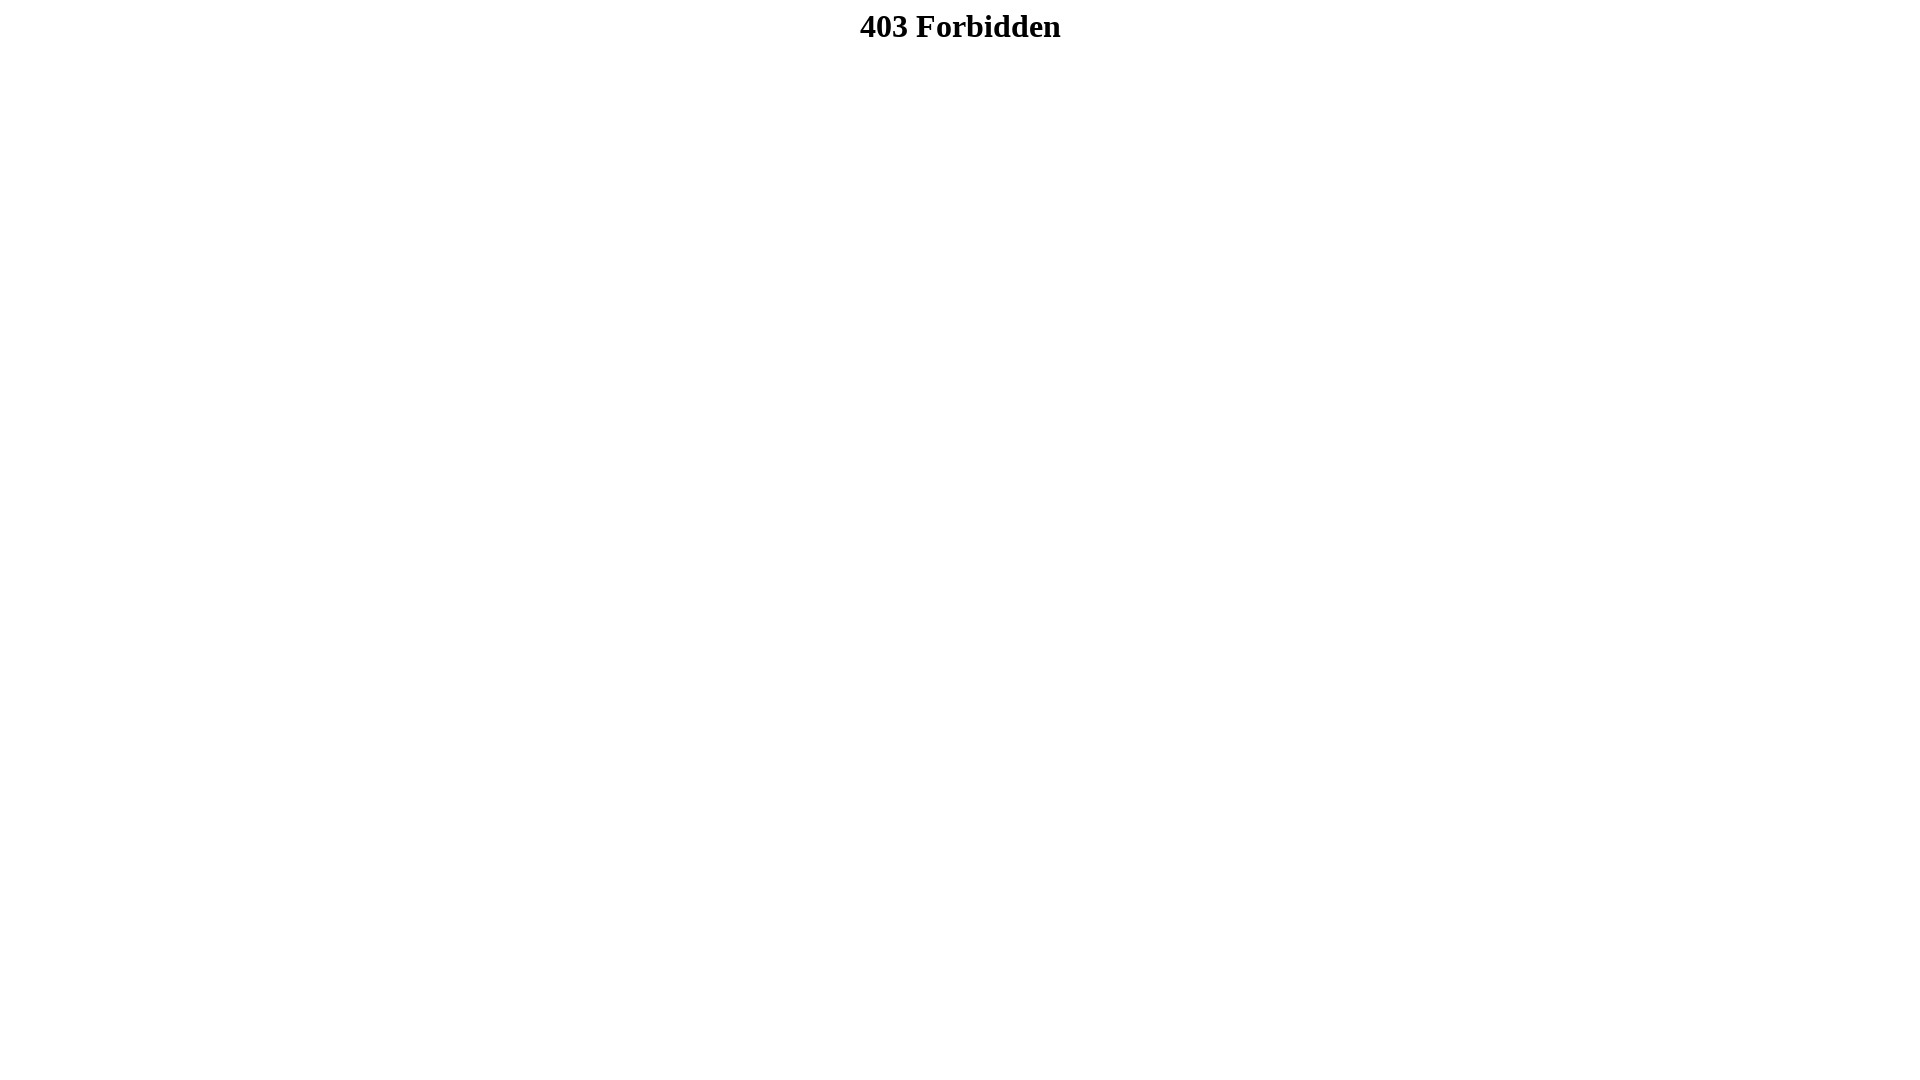

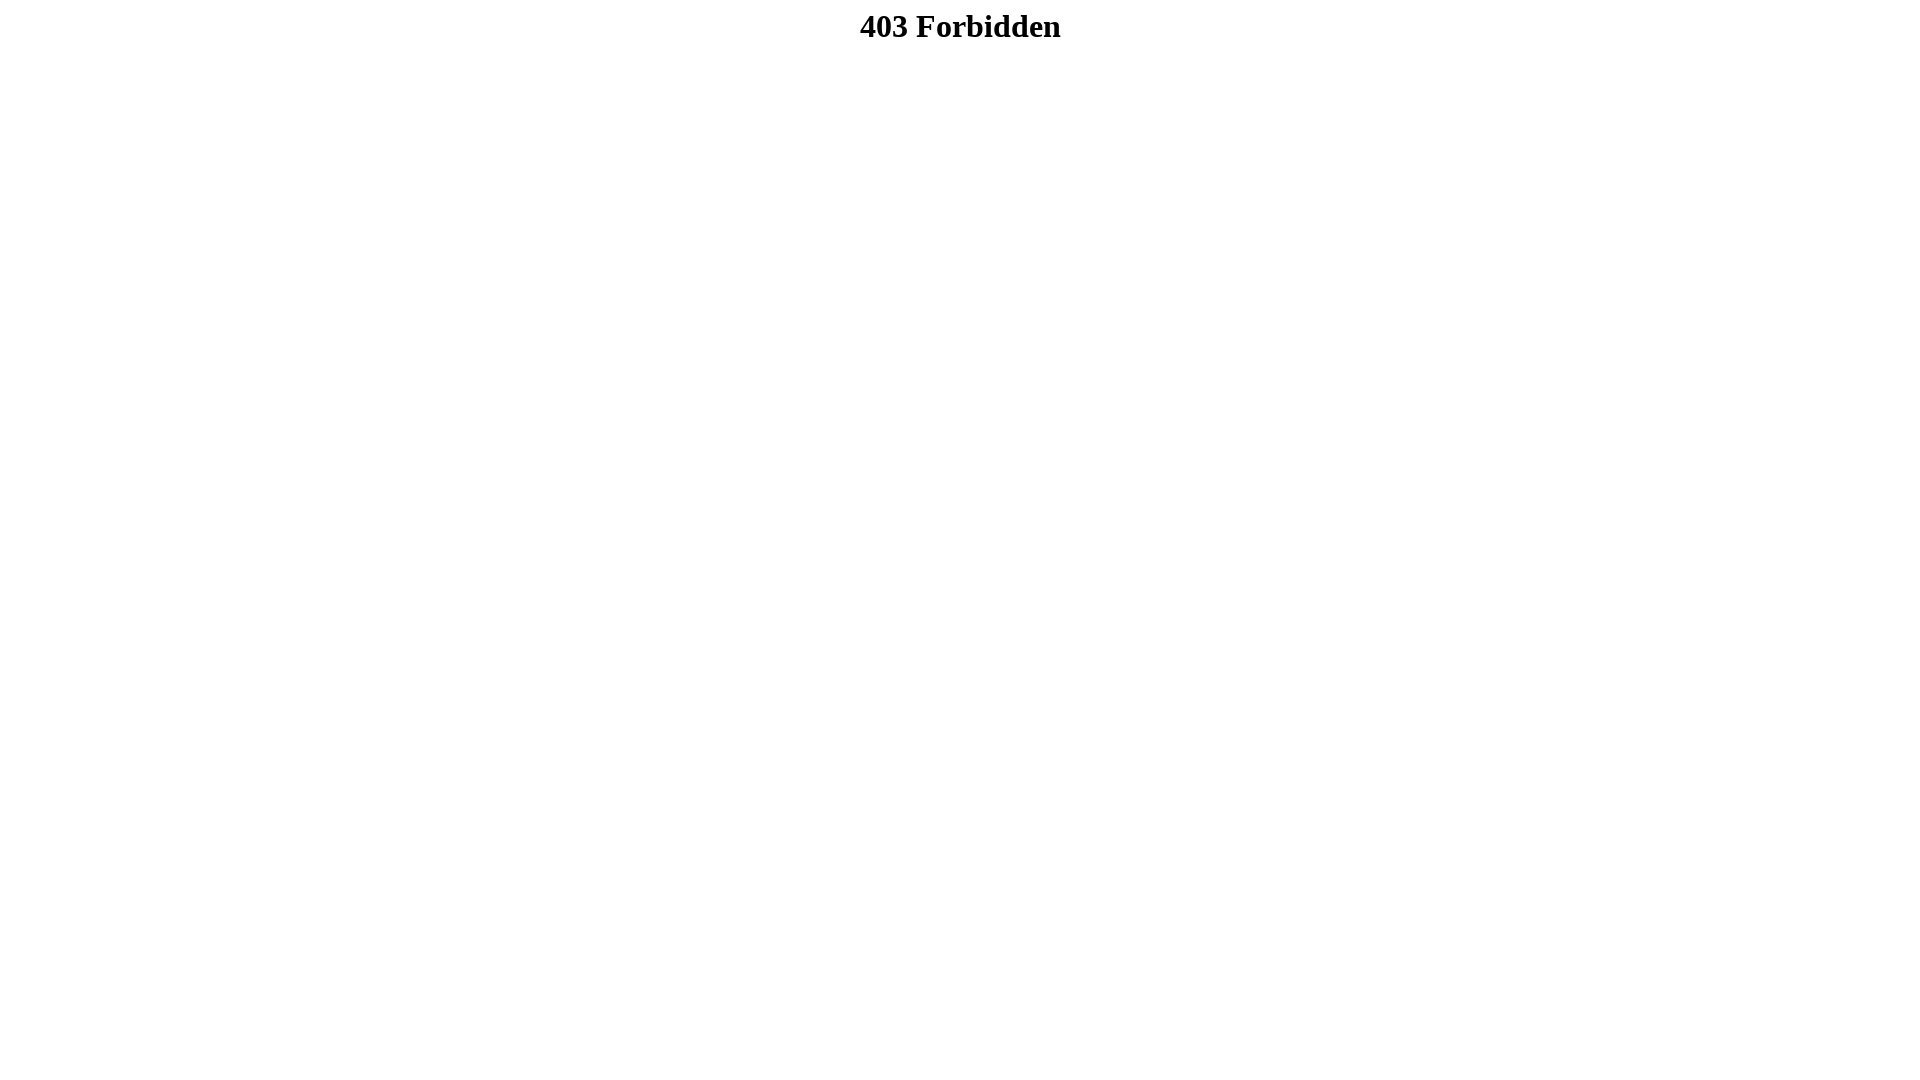